Navigates to the Green Kart e-commerce practice homepage and verifies the page loads correctly

Starting URL: https://rahulshettyacademy.com/seleniumPractise/#/

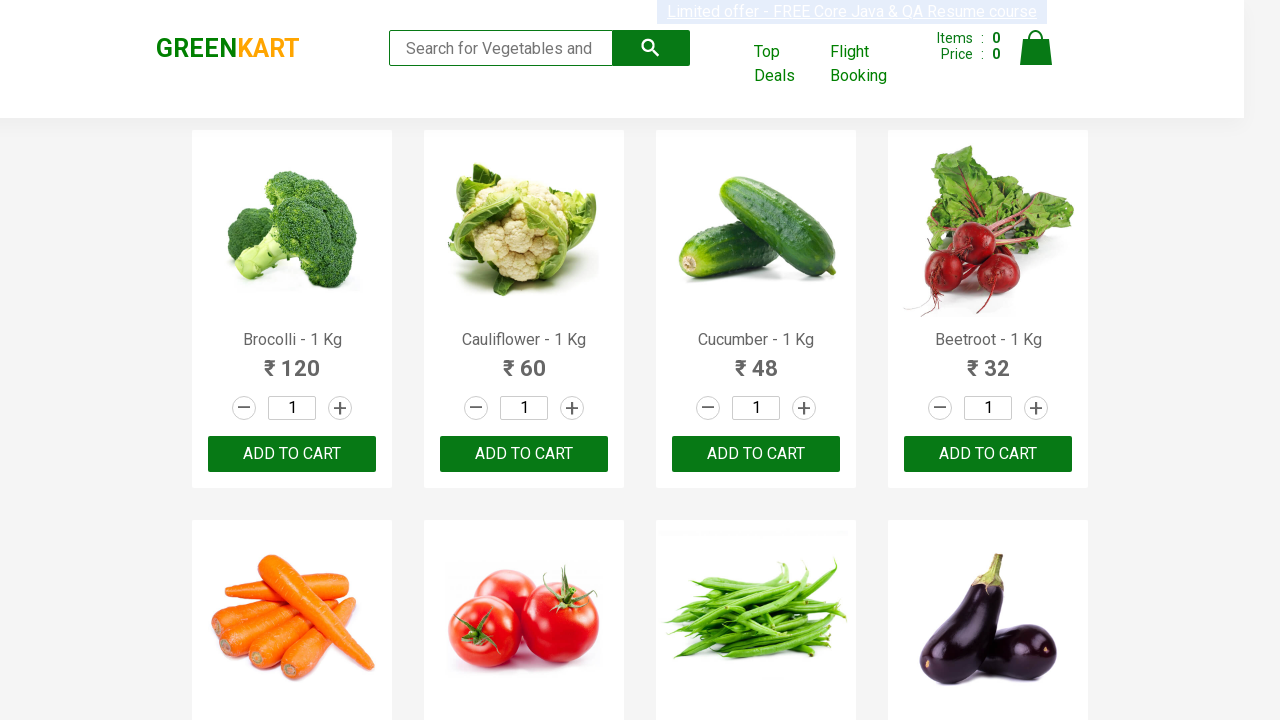

Waited for brand element to load on Green Kart homepage
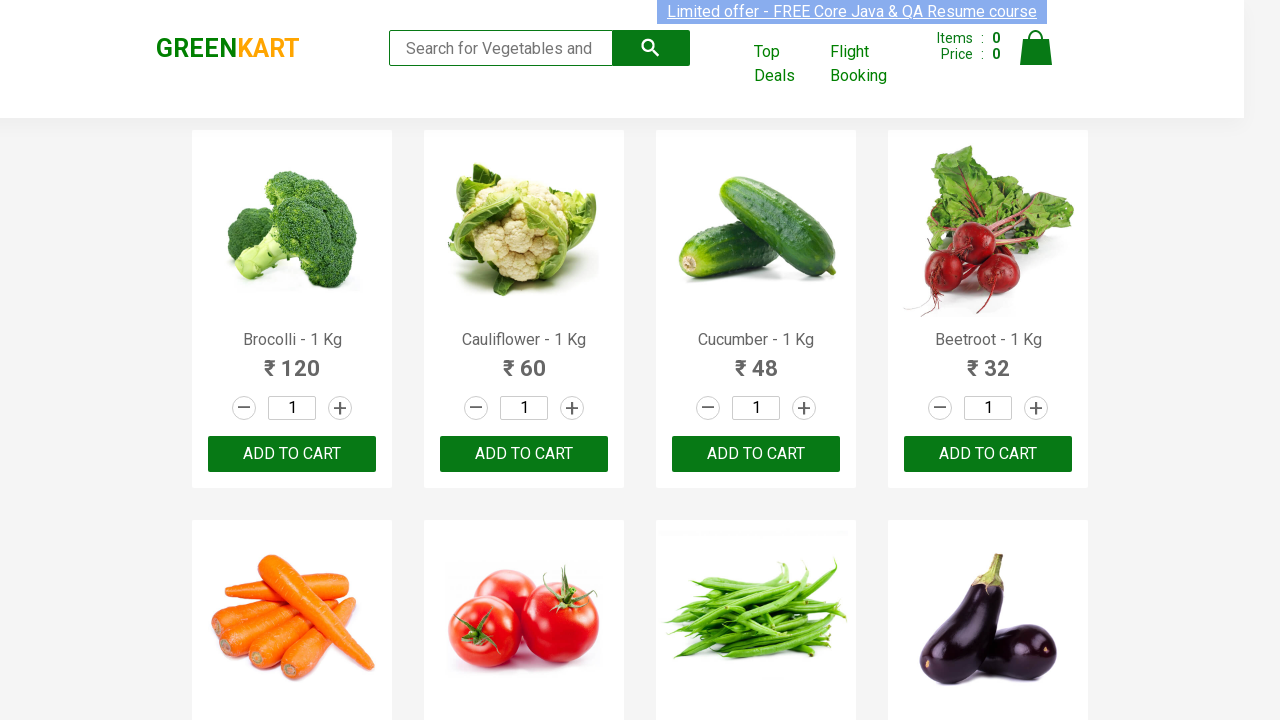

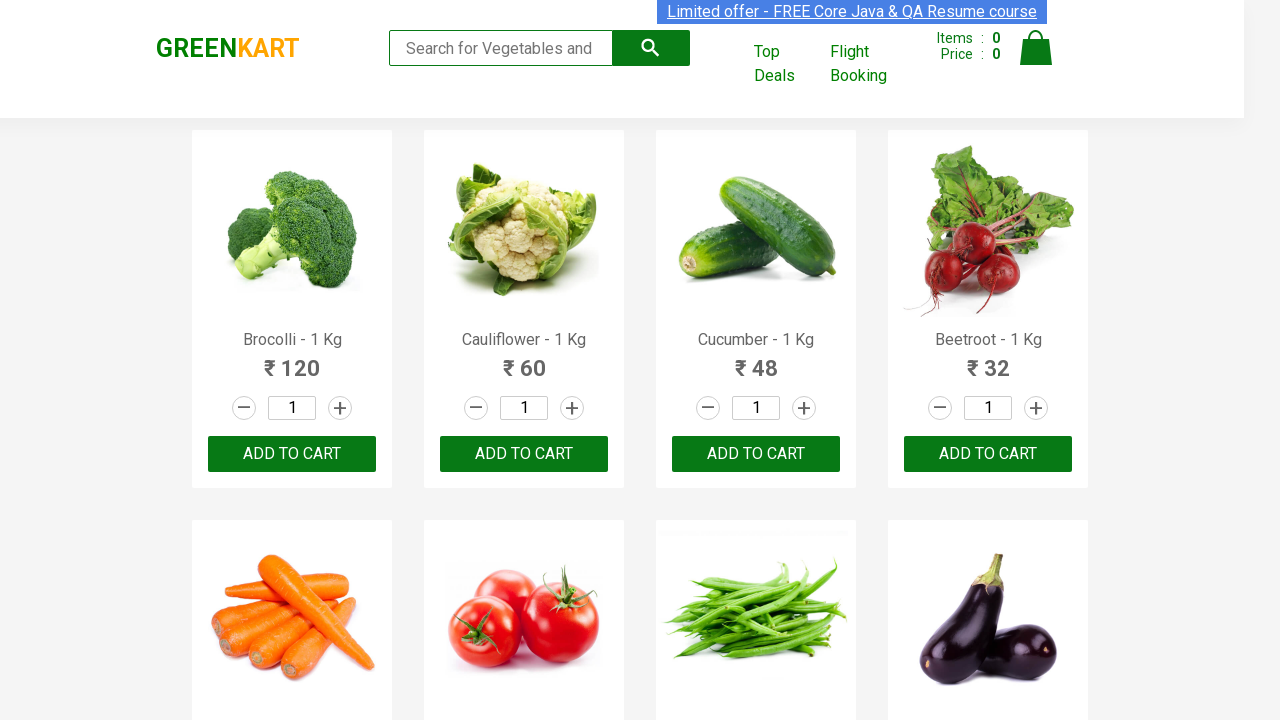